Tests dropdown selection by selecting 'honda' from the car dropdown and verifying the selection

Starting URL: https://www.letskodeit.com/practice

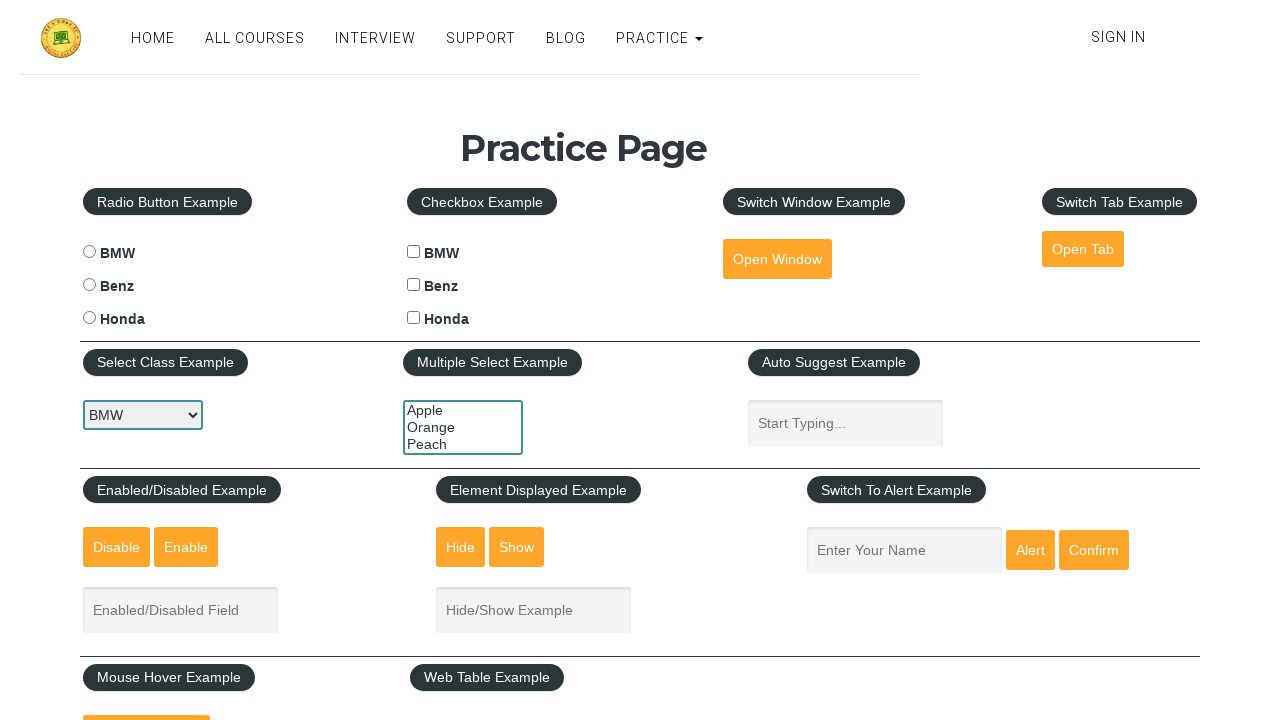

Navigated to practice page
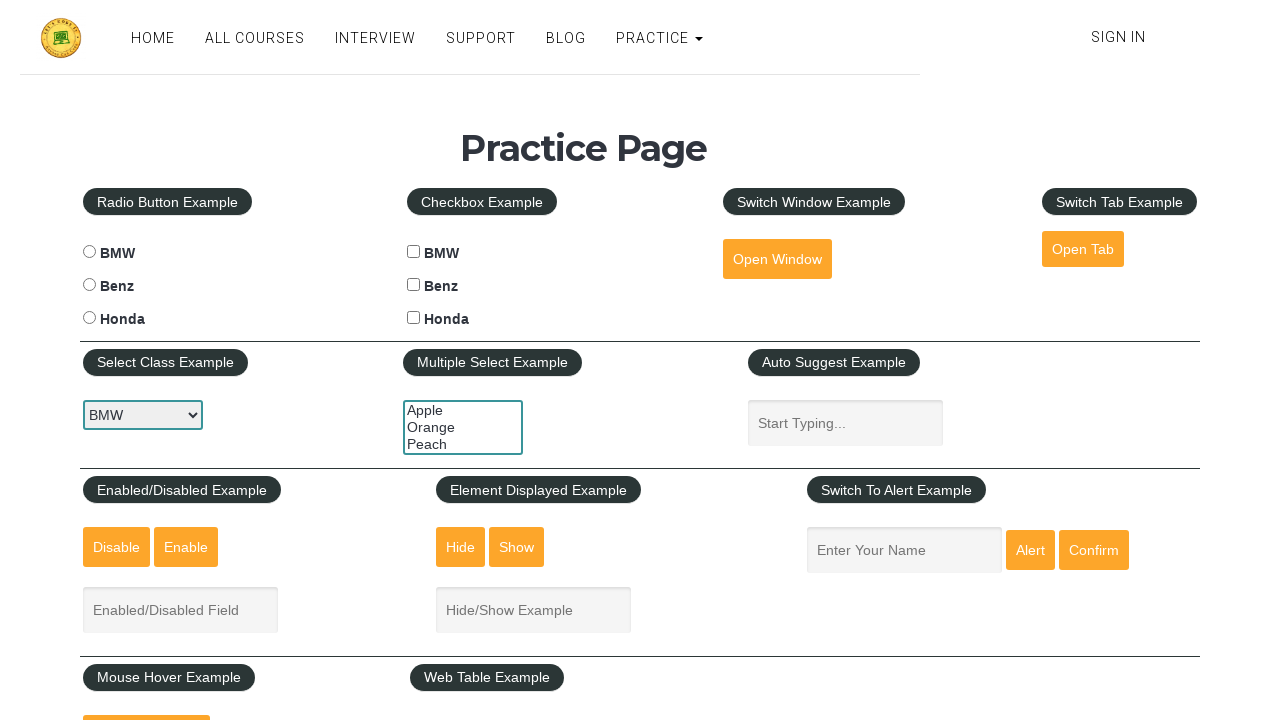

Selected 'honda' from car dropdown on #carselect
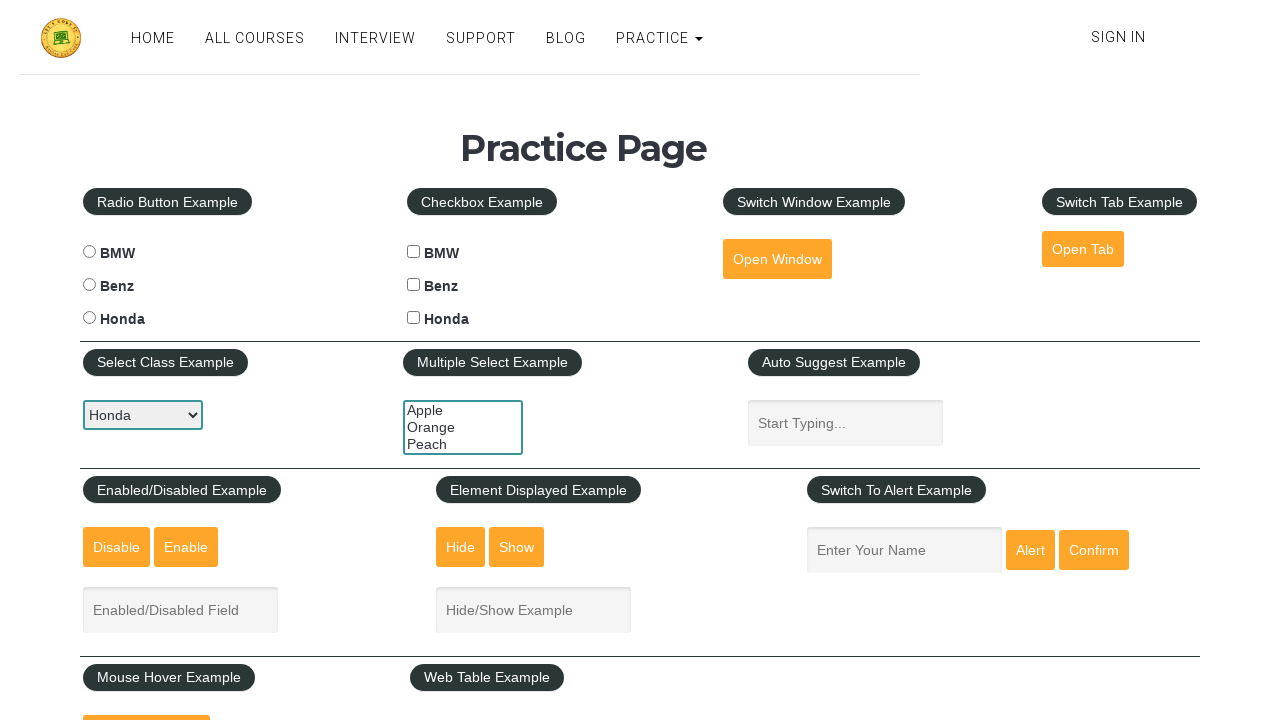

Verified that 'honda' is selected in dropdown
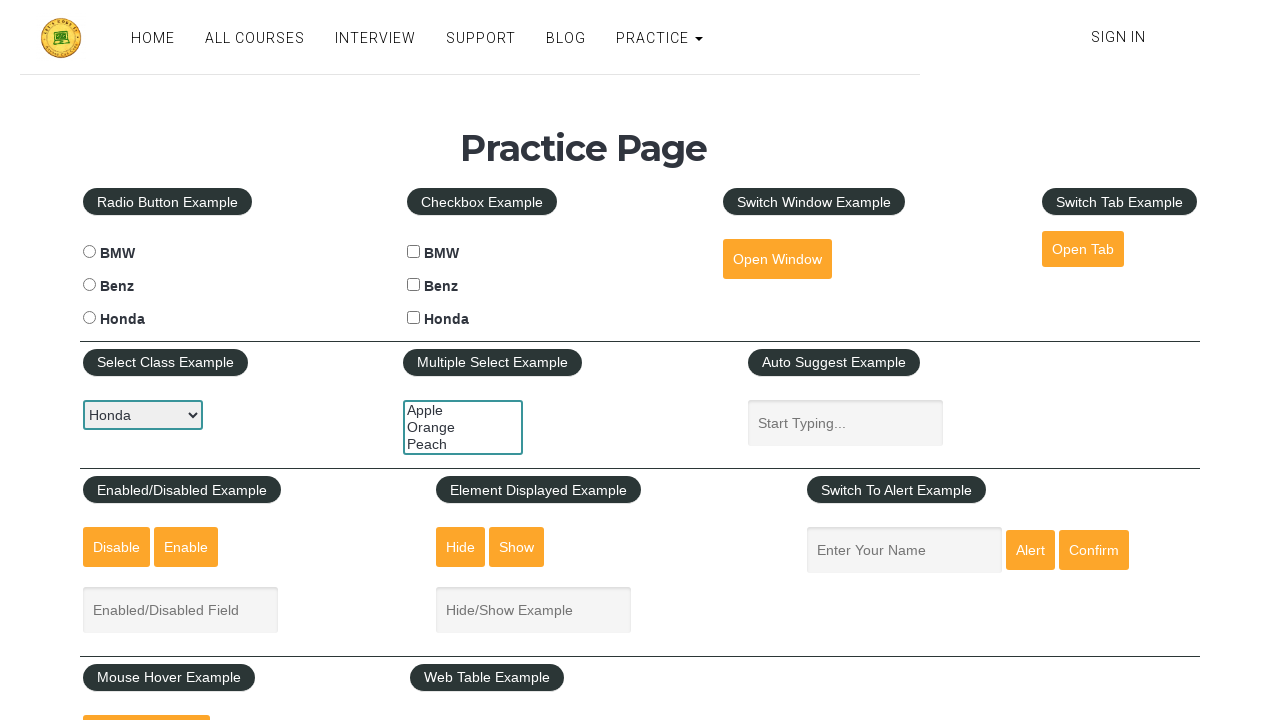

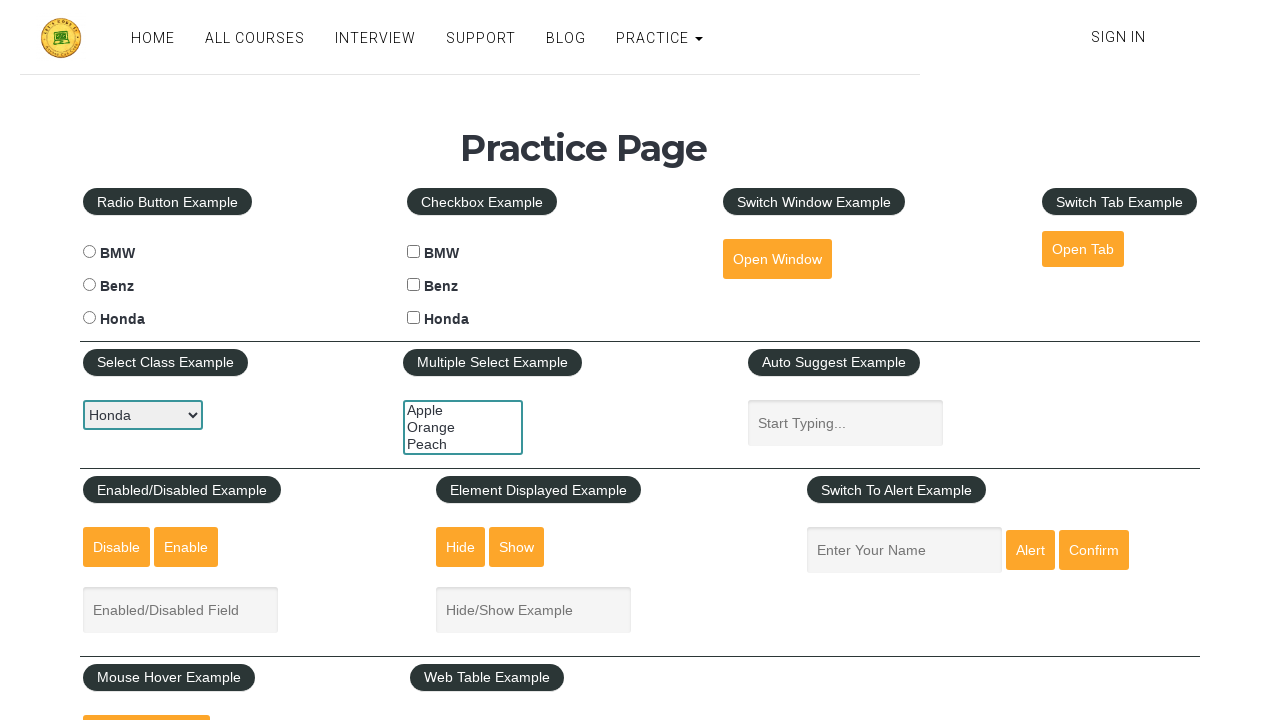